Tests that the counter displays the current number of todo items as items are added.

Starting URL: https://demo.playwright.dev/todomvc

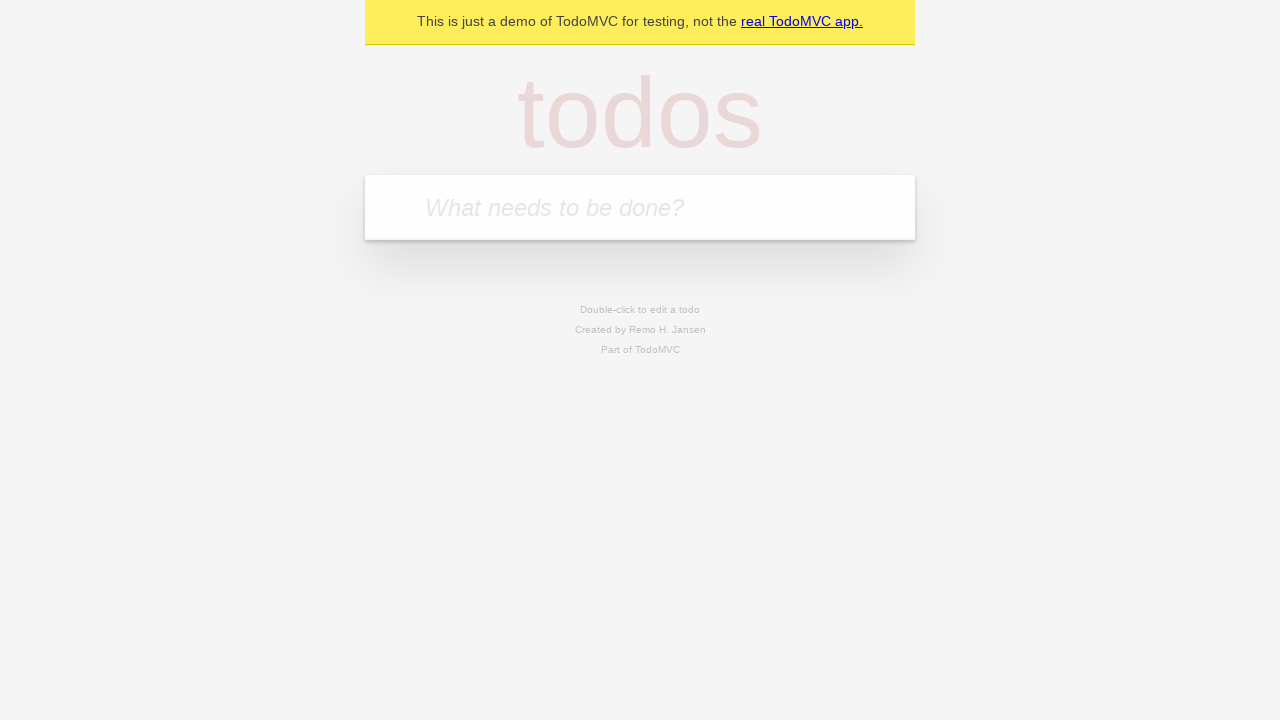

Filled todo input with 'buy some cheese' on internal:attr=[placeholder="What needs to be done?"i]
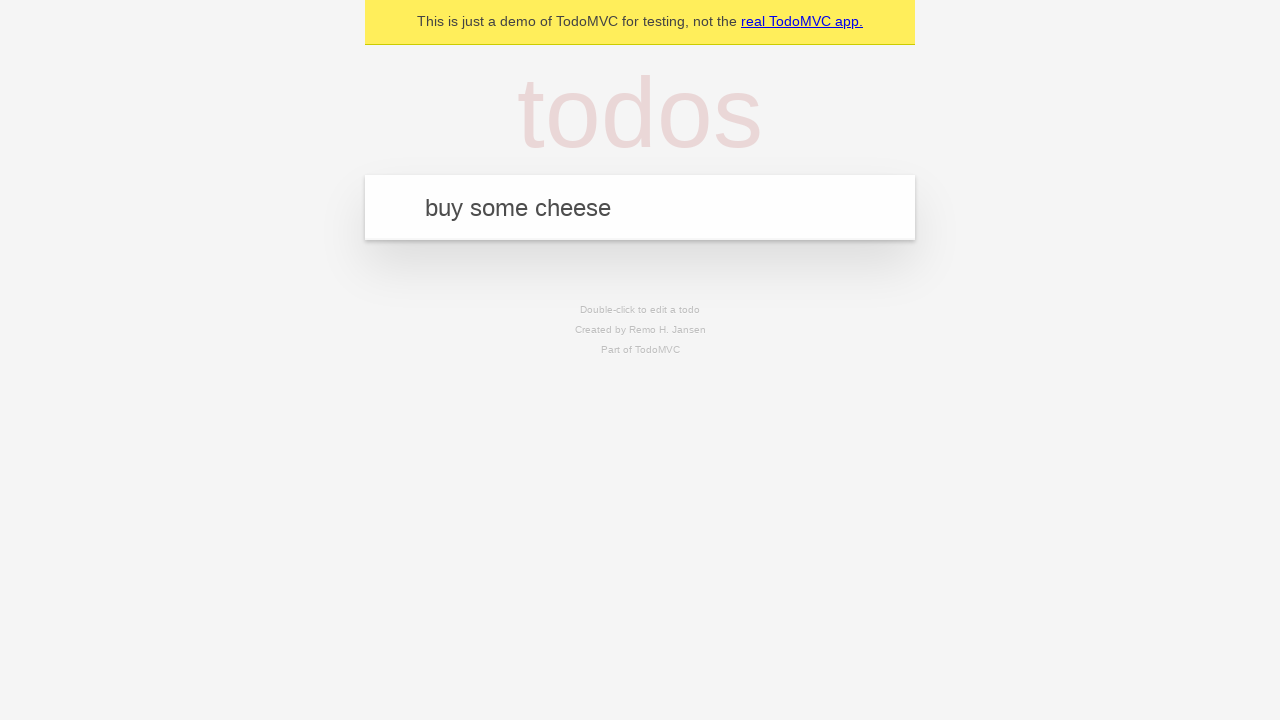

Pressed Enter to add first todo item on internal:attr=[placeholder="What needs to be done?"i]
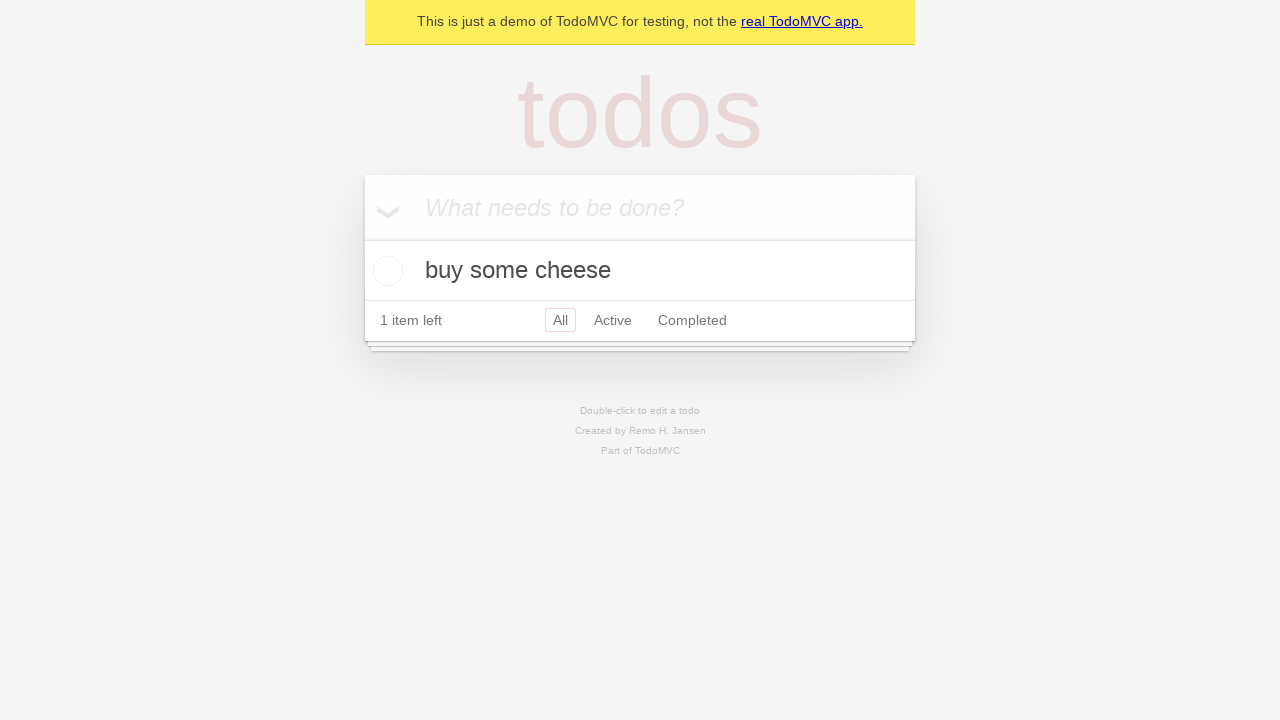

Todo counter element loaded and displayed
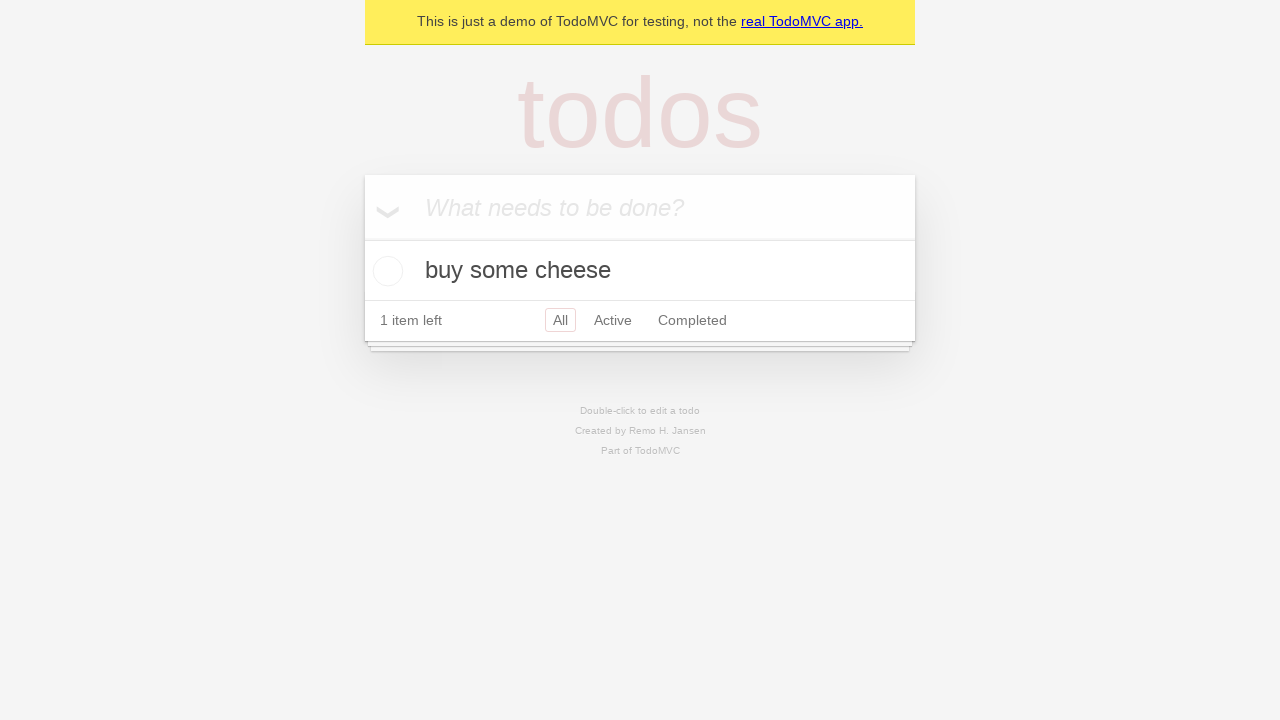

Filled todo input with 'feed the cat' on internal:attr=[placeholder="What needs to be done?"i]
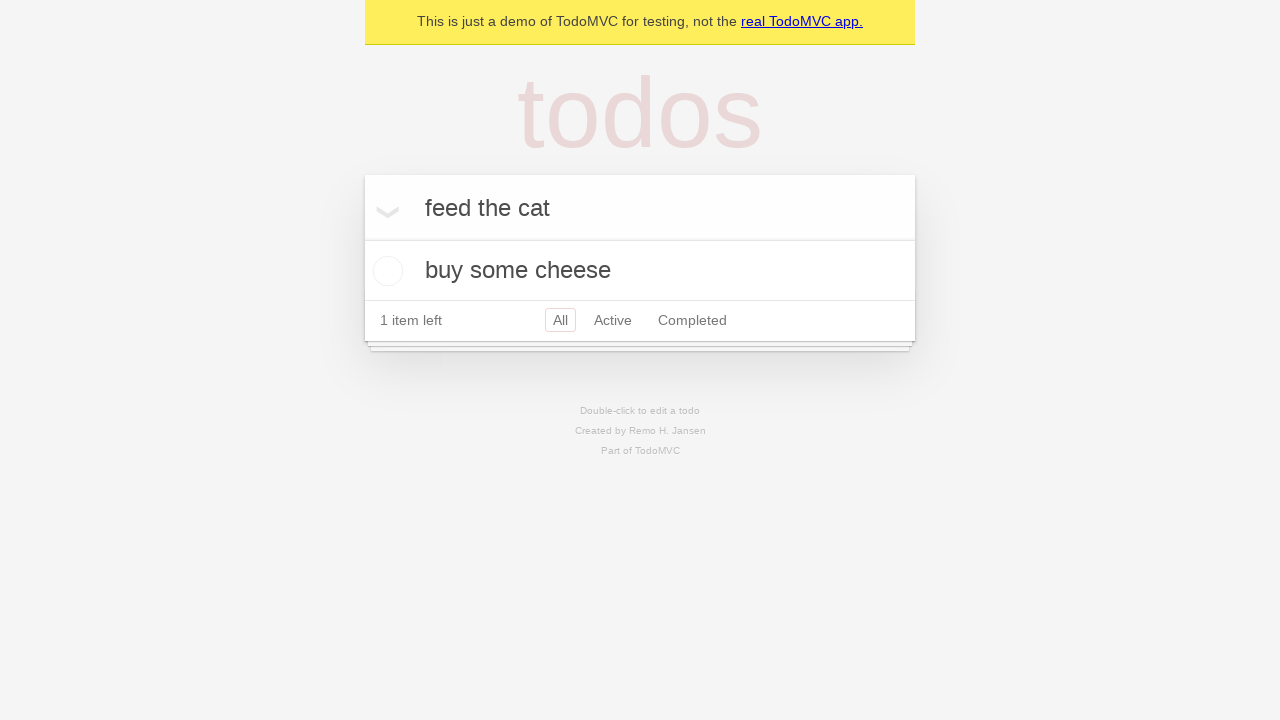

Pressed Enter to add second todo item on internal:attr=[placeholder="What needs to be done?"i]
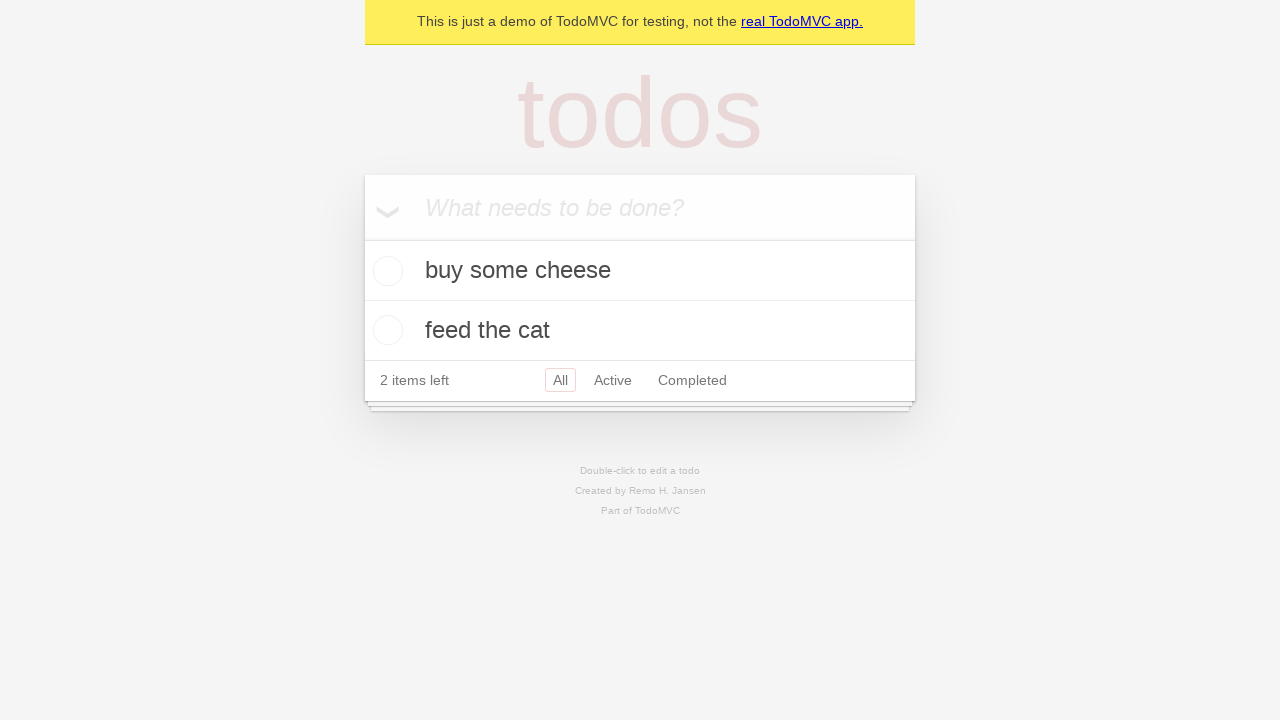

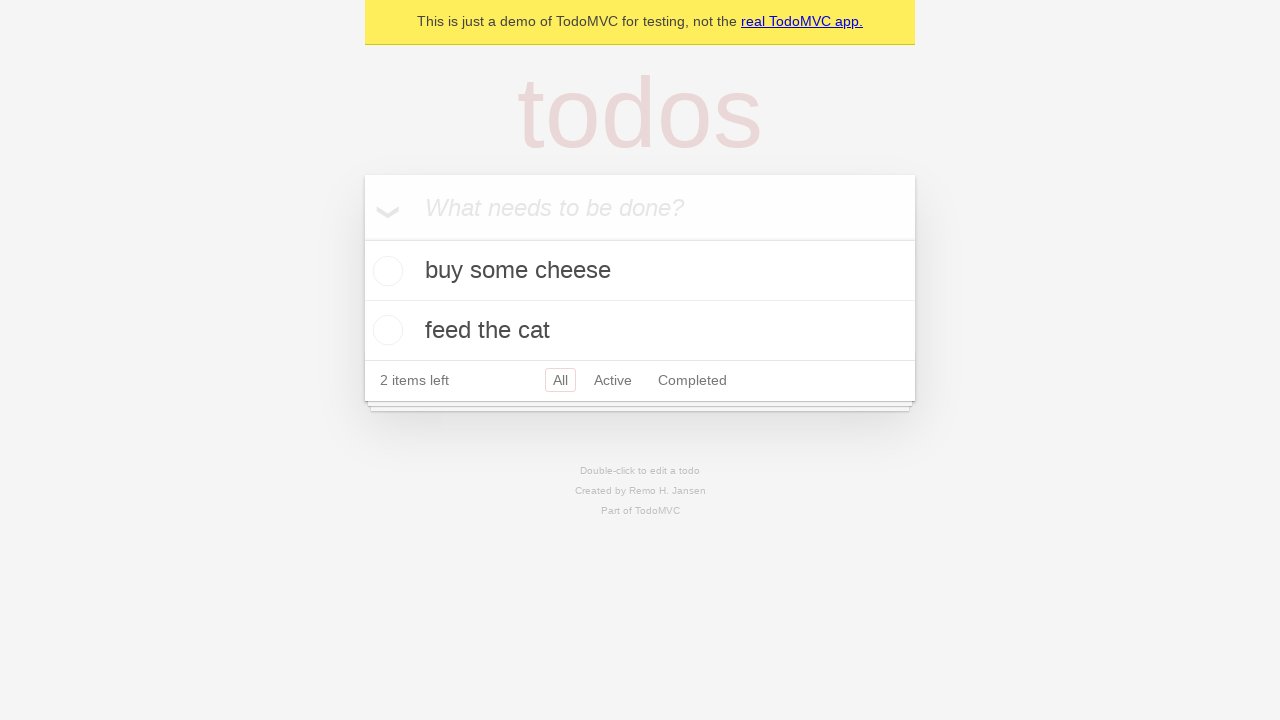